Tests a registration form by filling in first name, last name, and email fields, then submitting and verifying the success message.

Starting URL: http://suninjuly.github.io/registration1.html

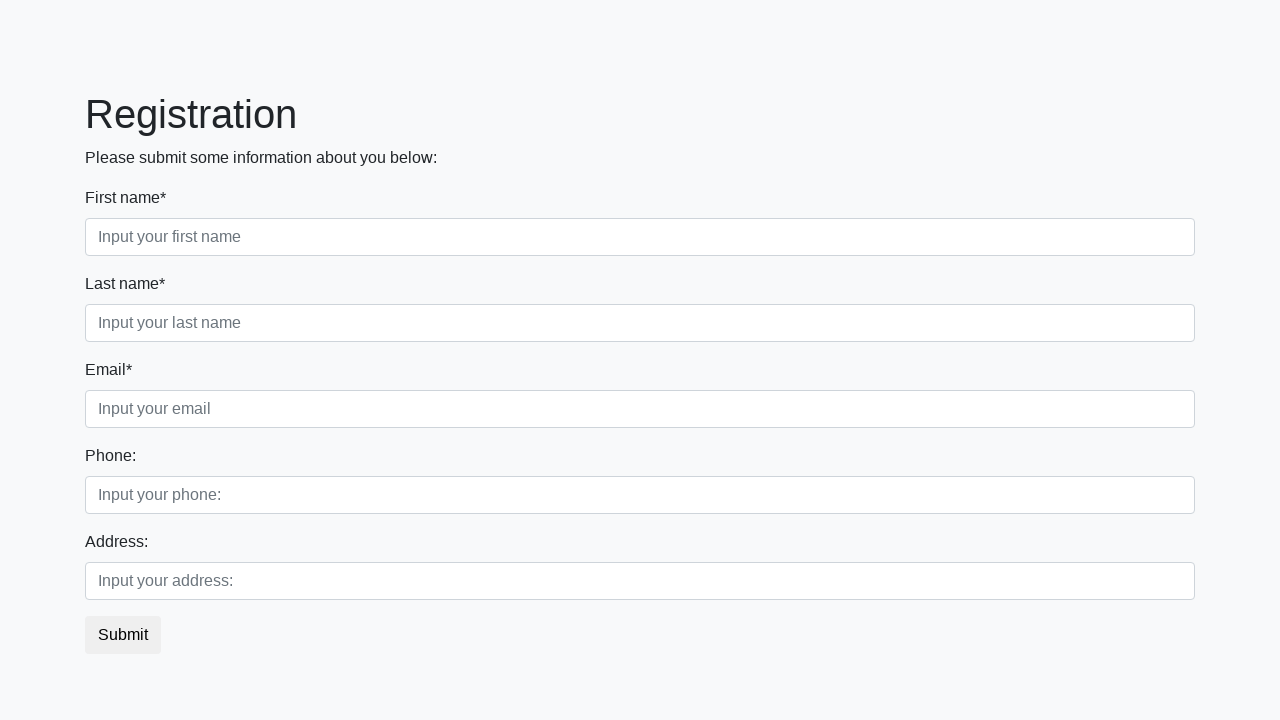

Filled first name field with 'Michael' on input[placeholder='Input your first name']
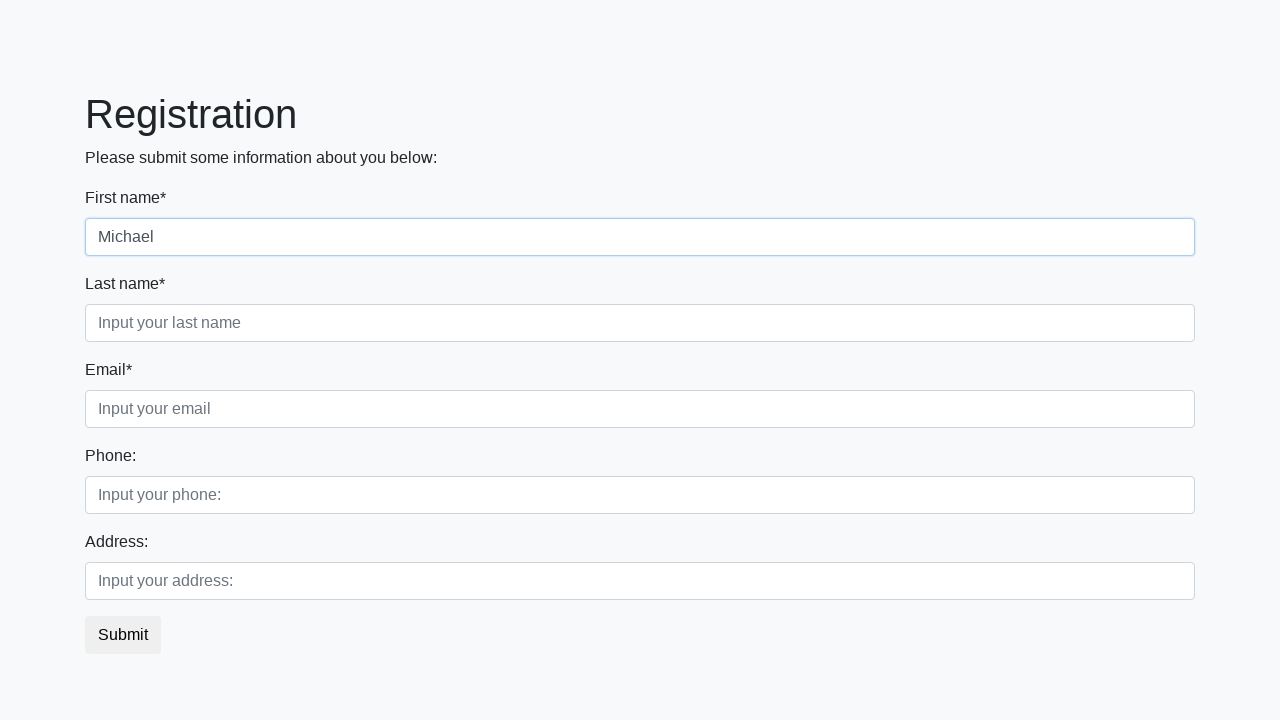

Filled last name field with 'Johnson' on input[placeholder='Input your last name']
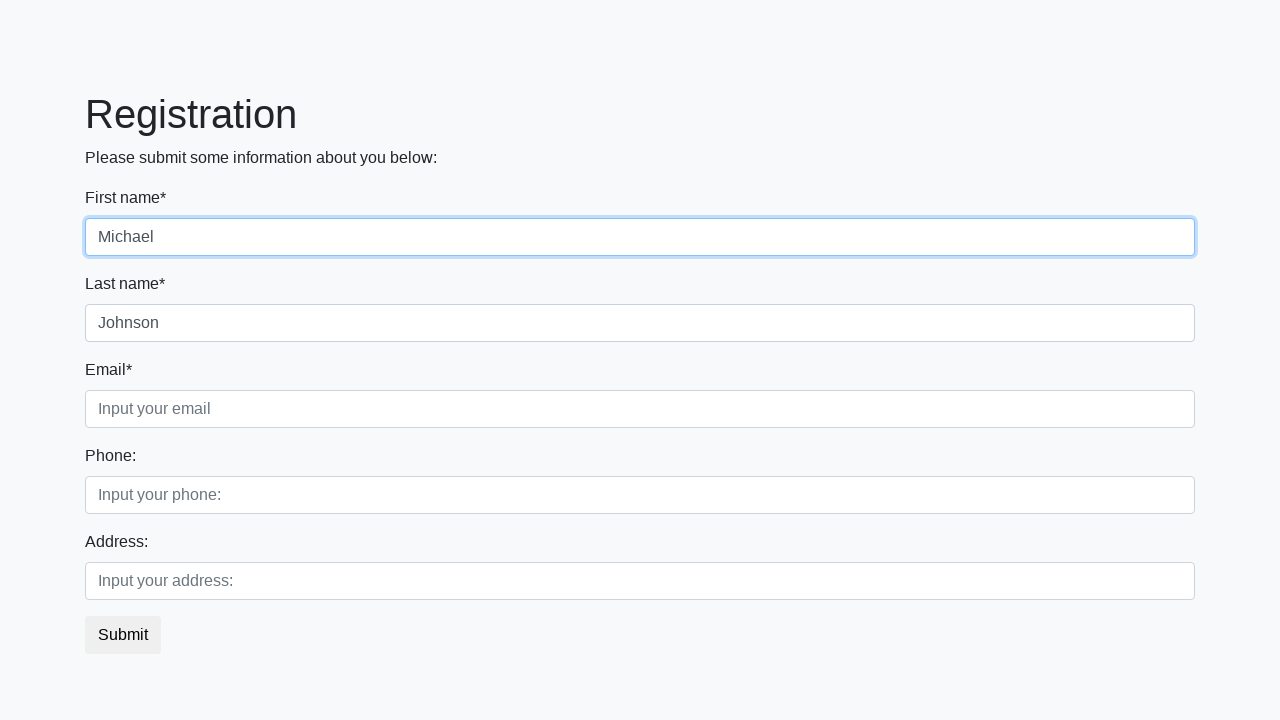

Filled email field with 'michael.johnson@example.com' on input[placeholder='Input your email']
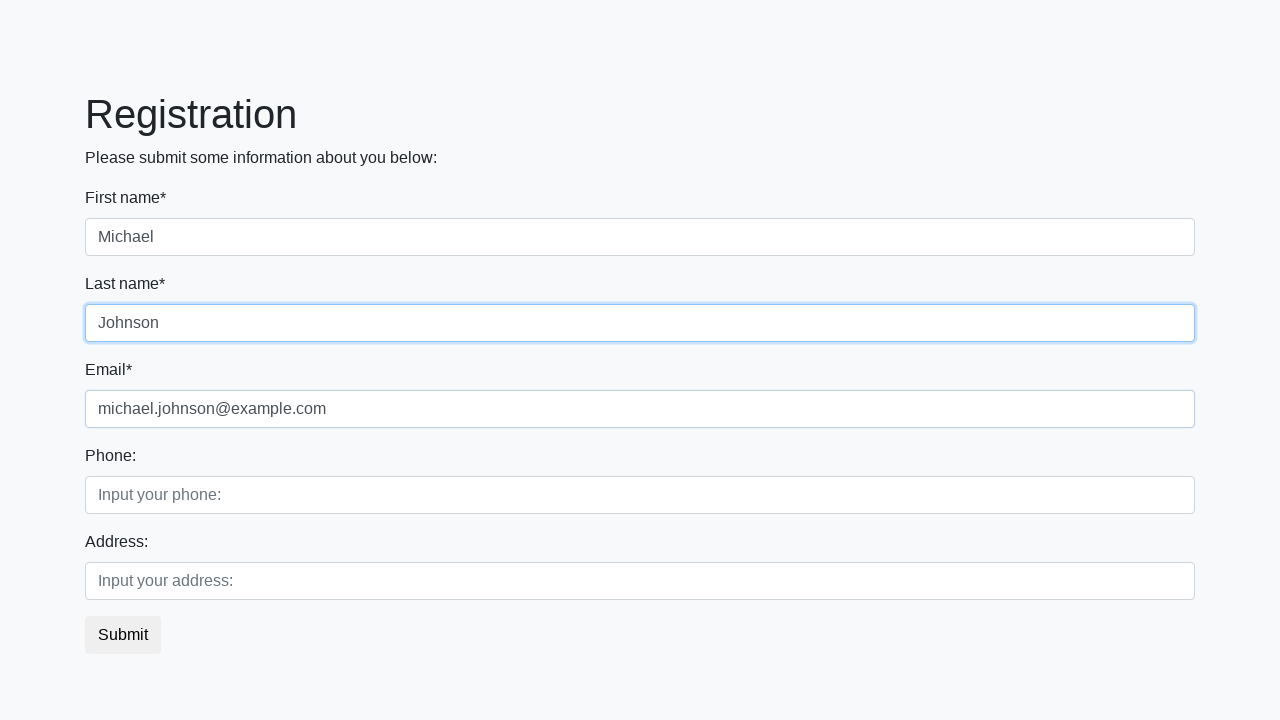

Clicked submit button at (123, 635) on button.btn
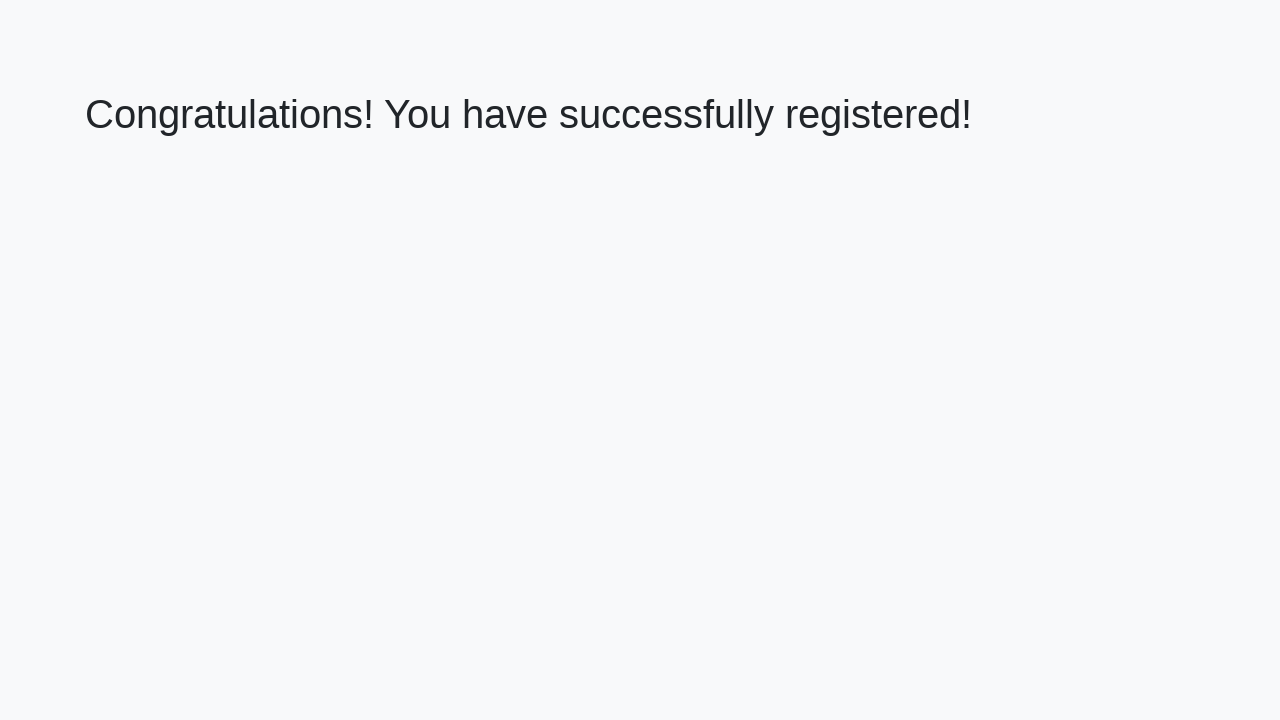

Success message loaded - registration completed
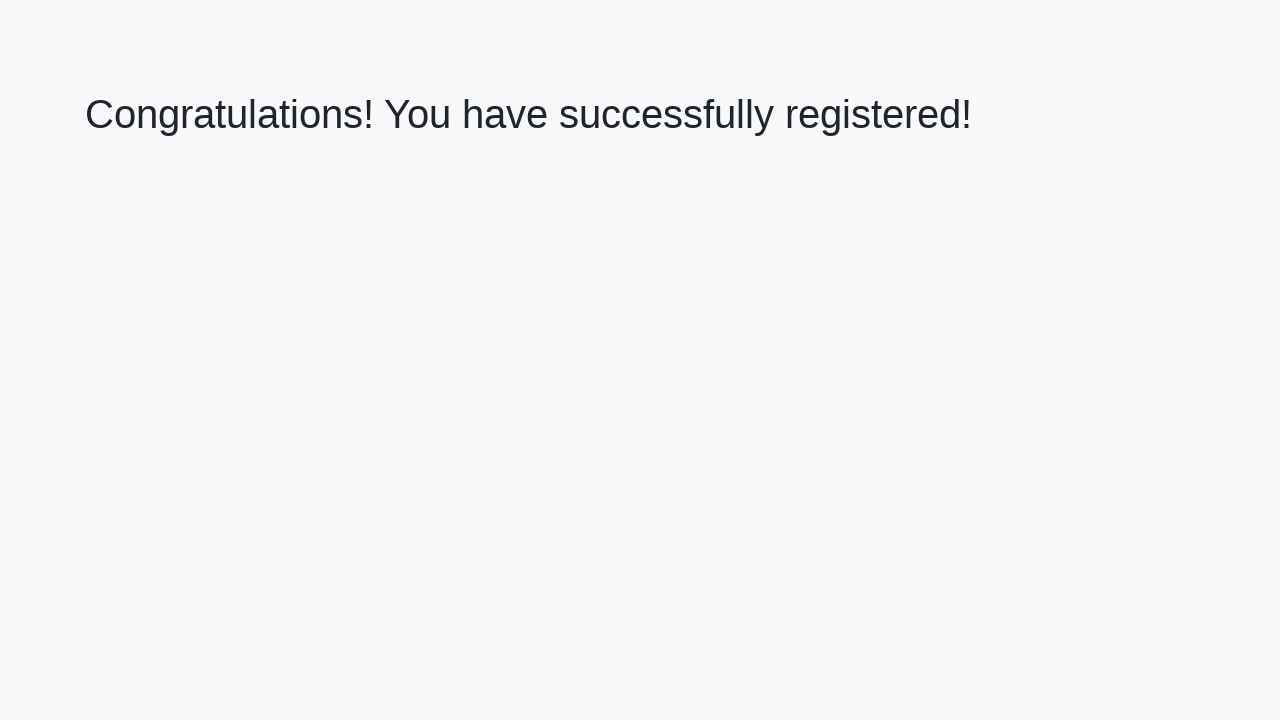

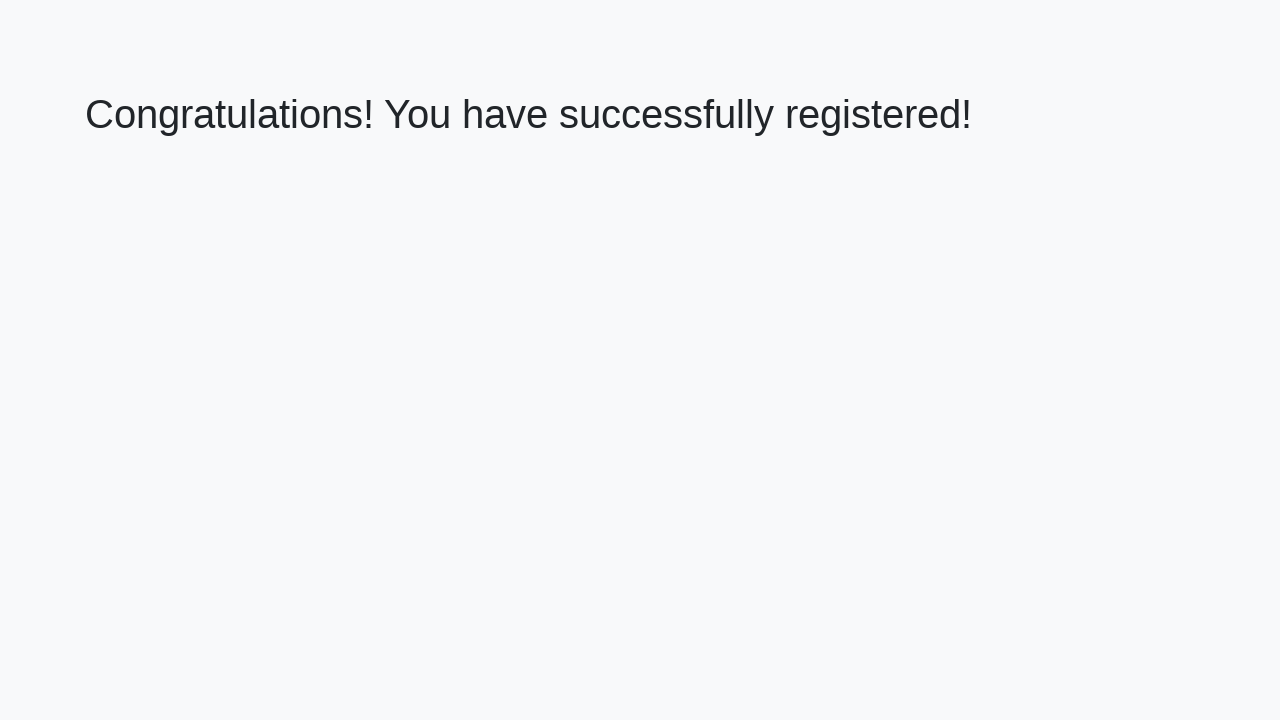